Tests JavaScript execution in browser by navigating to training websites and clicking on a paragraph element using JavaScript

Starting URL: https://training.rcvacademy.com

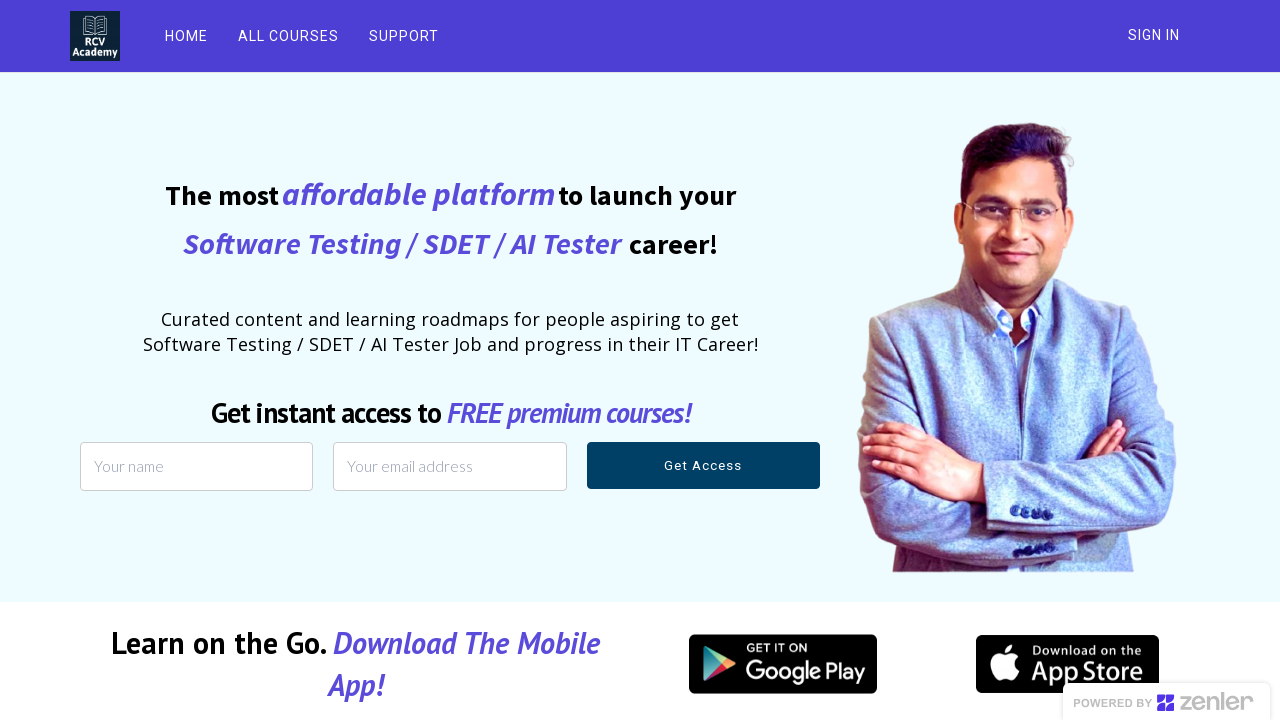

Waited for page to load - domcontentloaded state reached
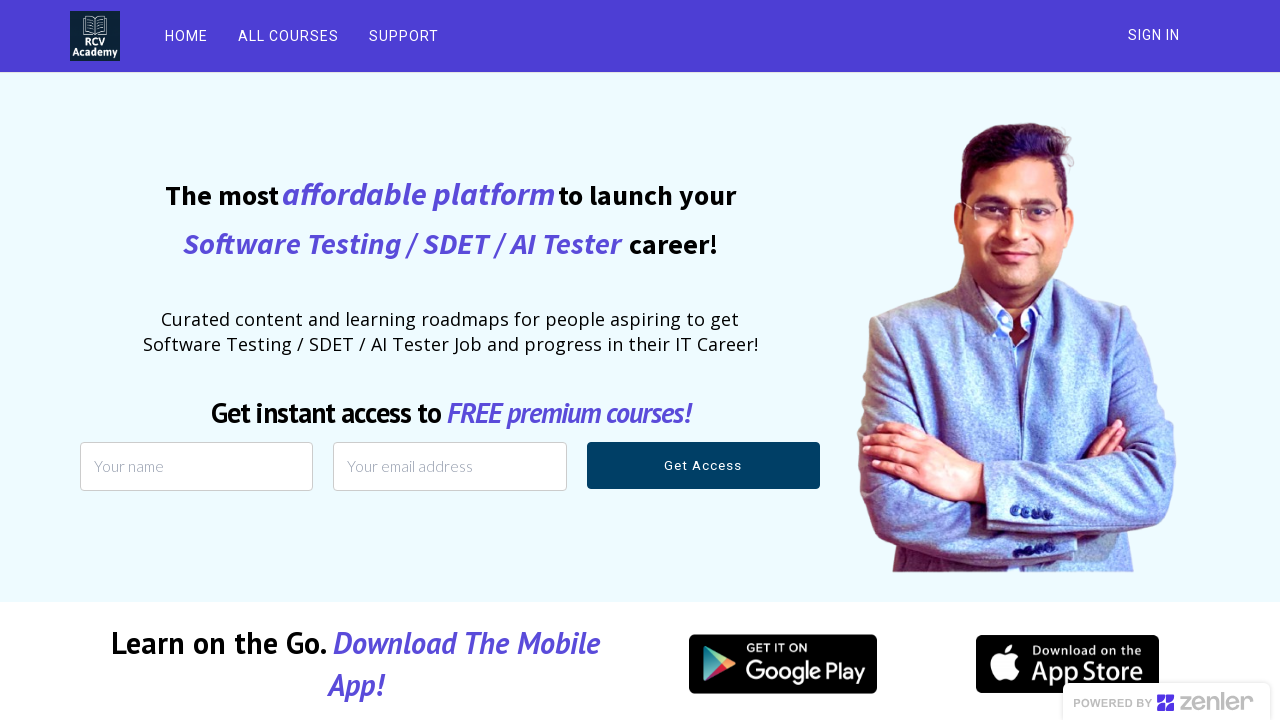

Navigated to https://training.rcvacademy.com/
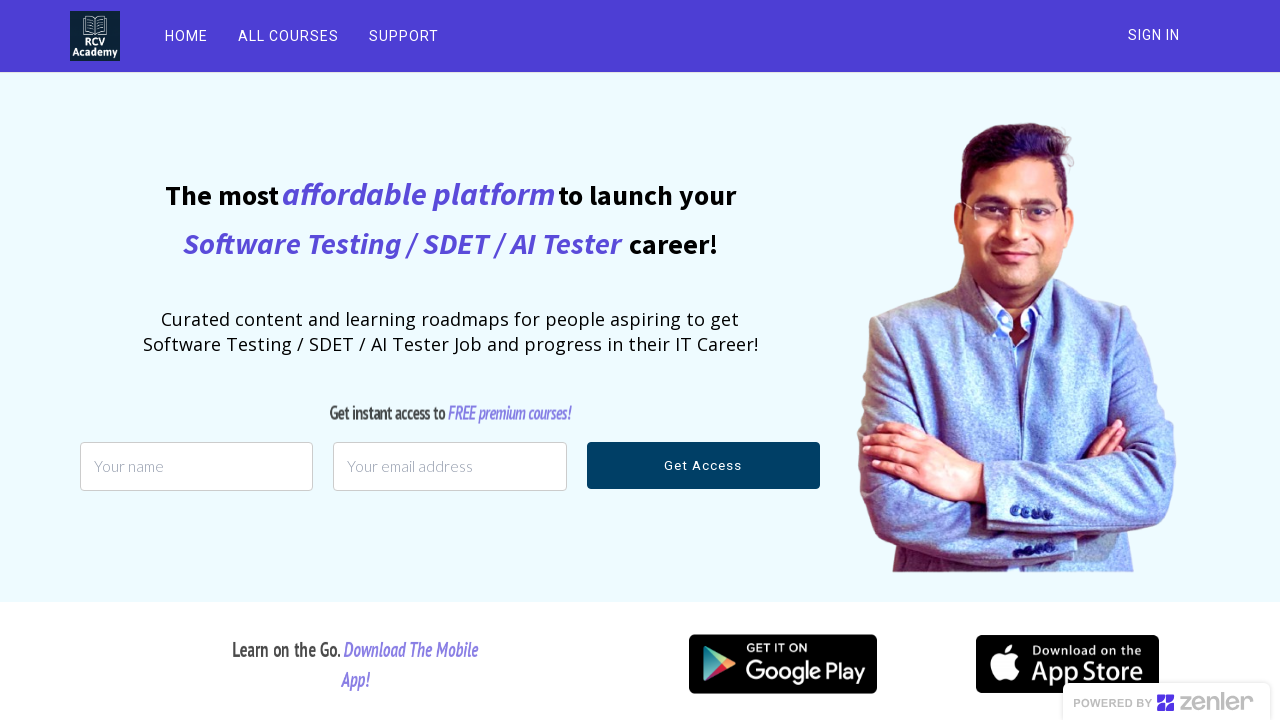

Waited for page to load - domcontentloaded state reached
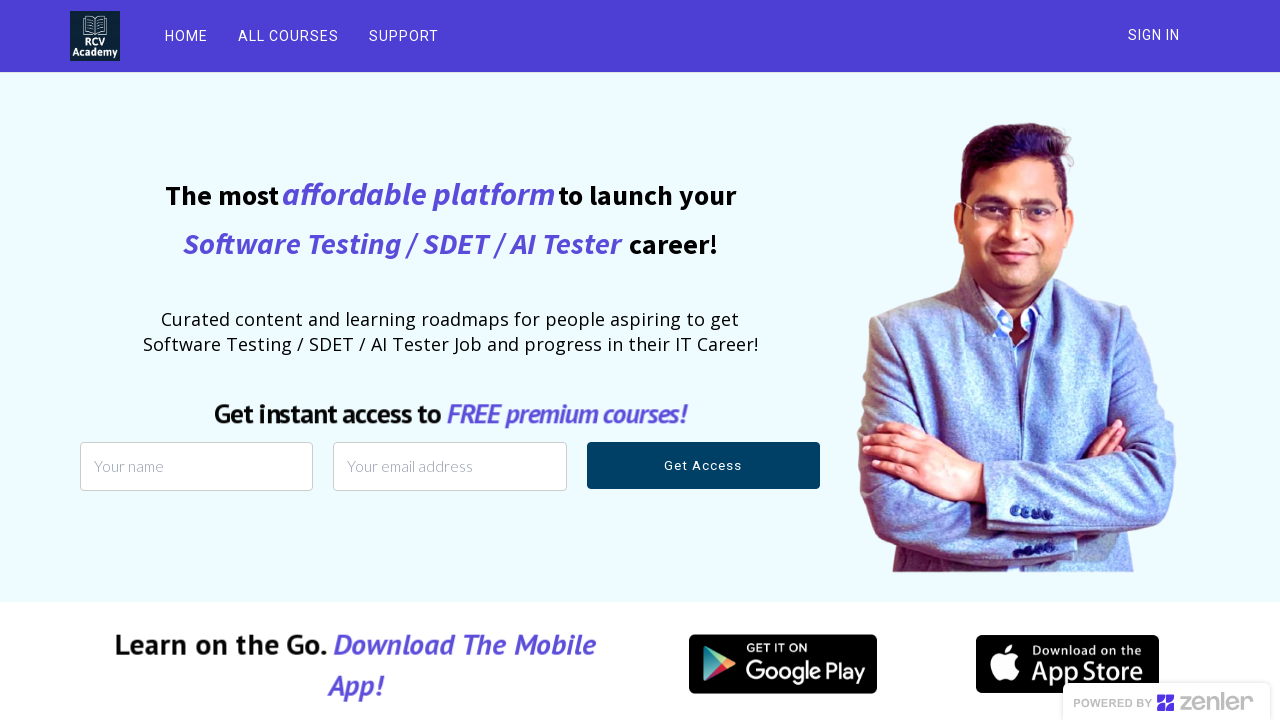

Clicked on the second paragraph element using JavaScript execution at (106, 361) on p >> nth=1
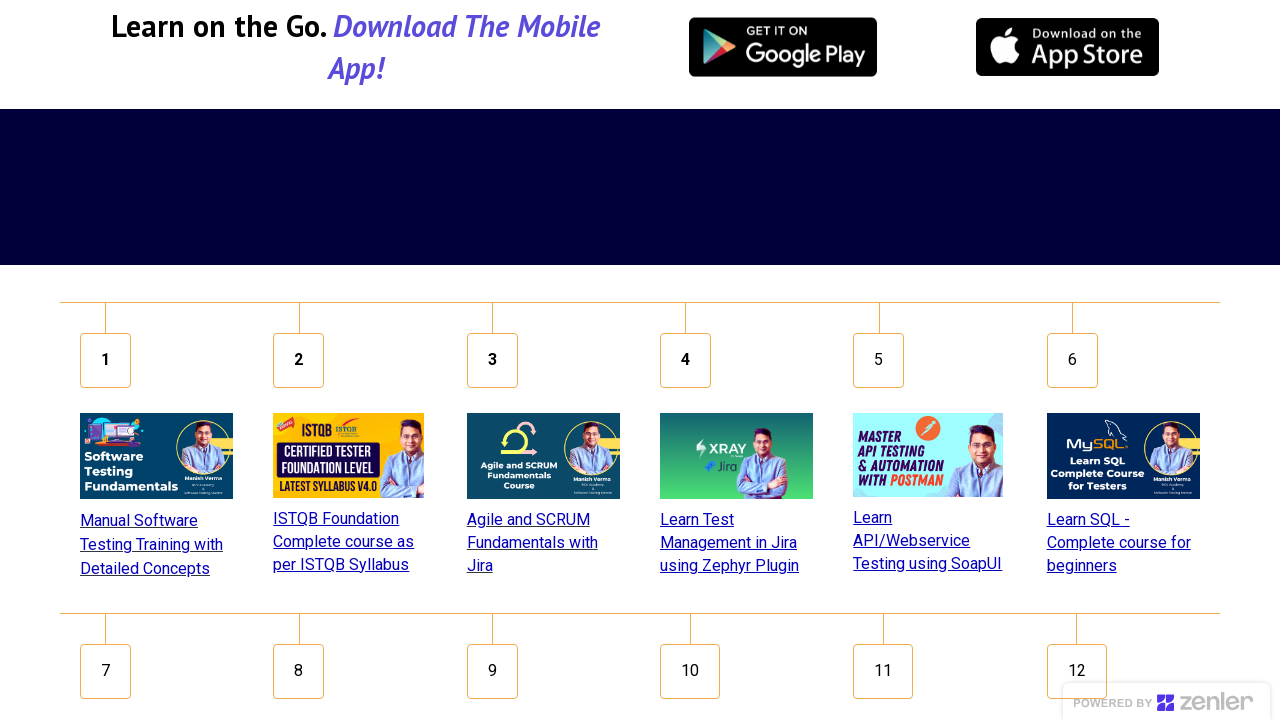

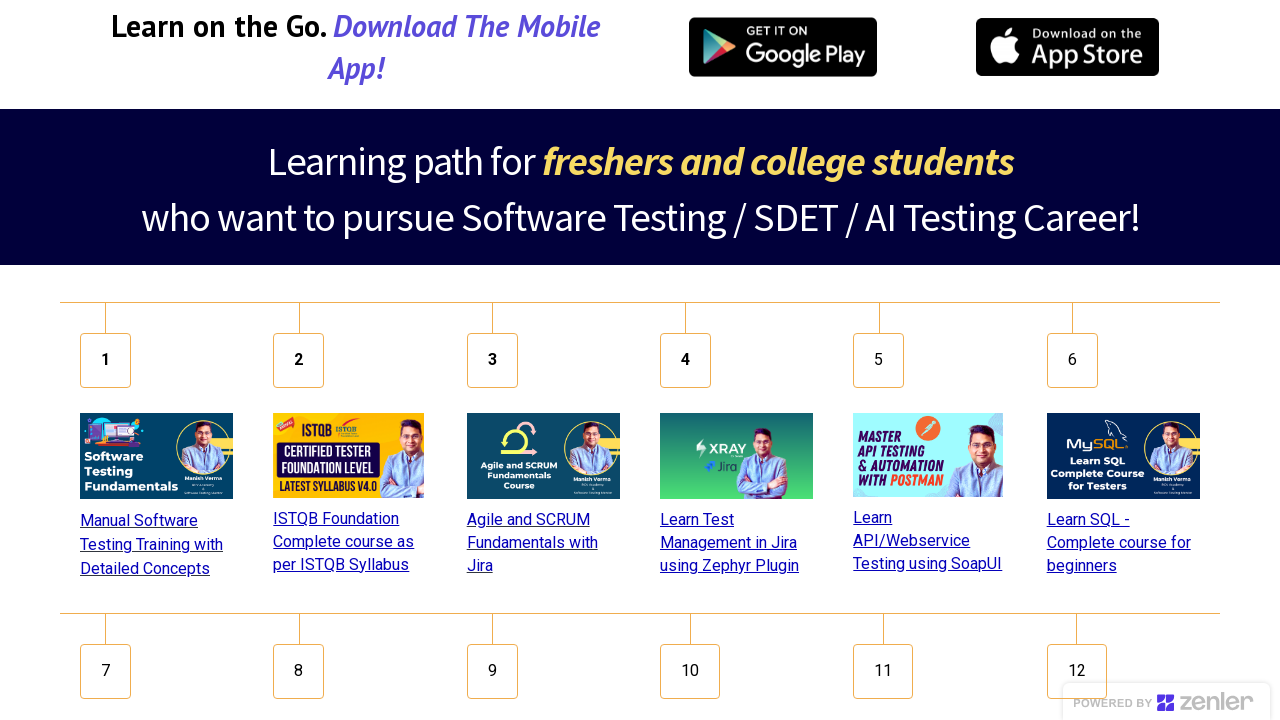